Tests that entered text is trimmed when editing a todo item

Starting URL: https://demo.playwright.dev/todomvc

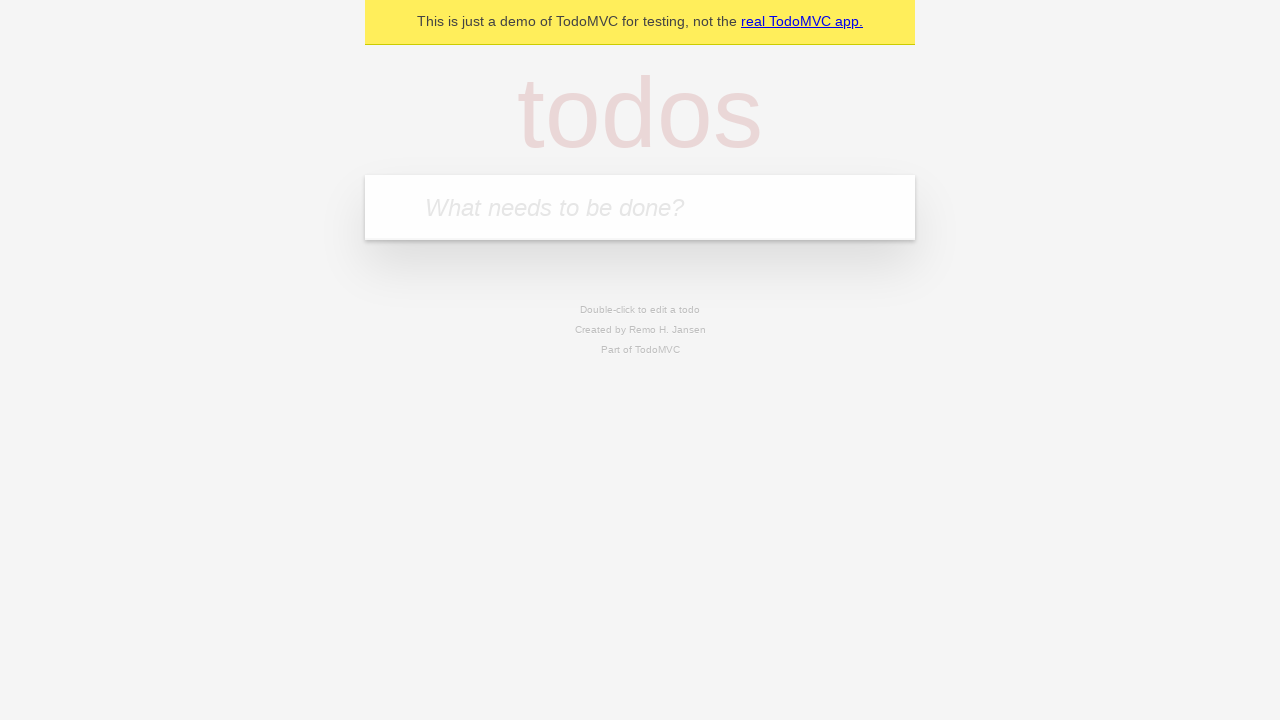

Filled first todo with 'buy some cheese' on internal:attr=[placeholder="What needs to be done?"i]
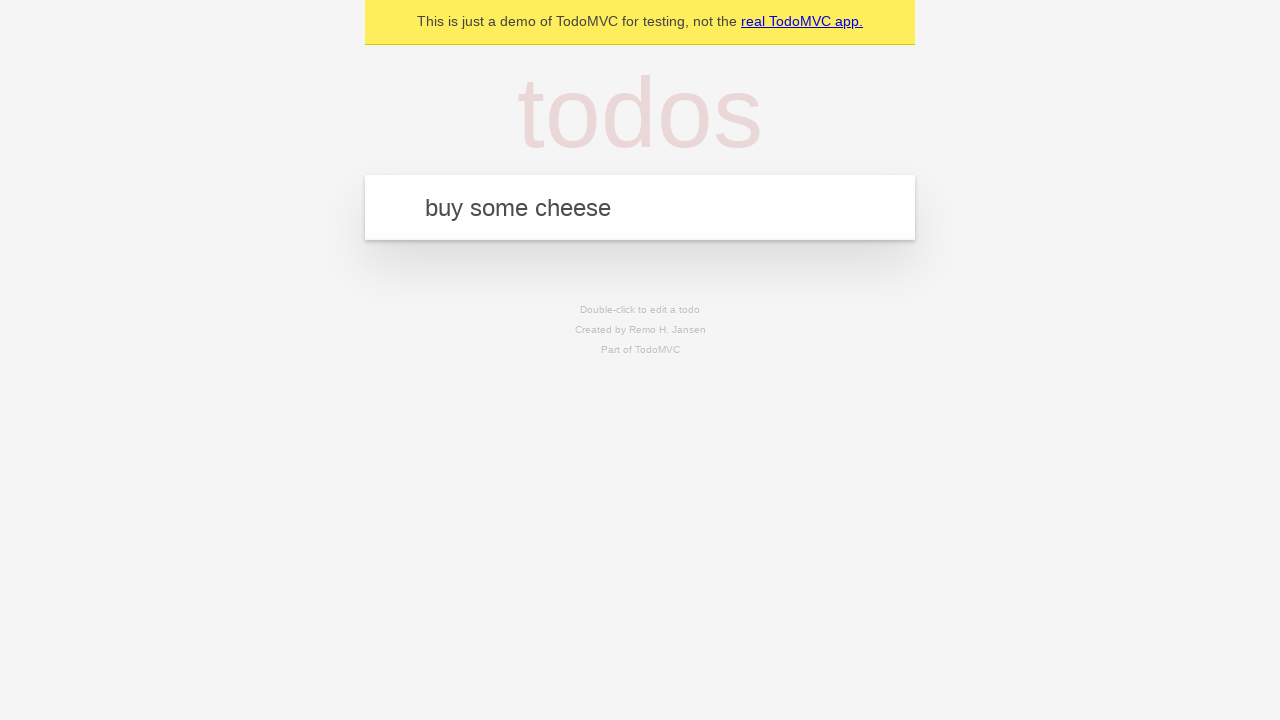

Pressed Enter to create first todo on internal:attr=[placeholder="What needs to be done?"i]
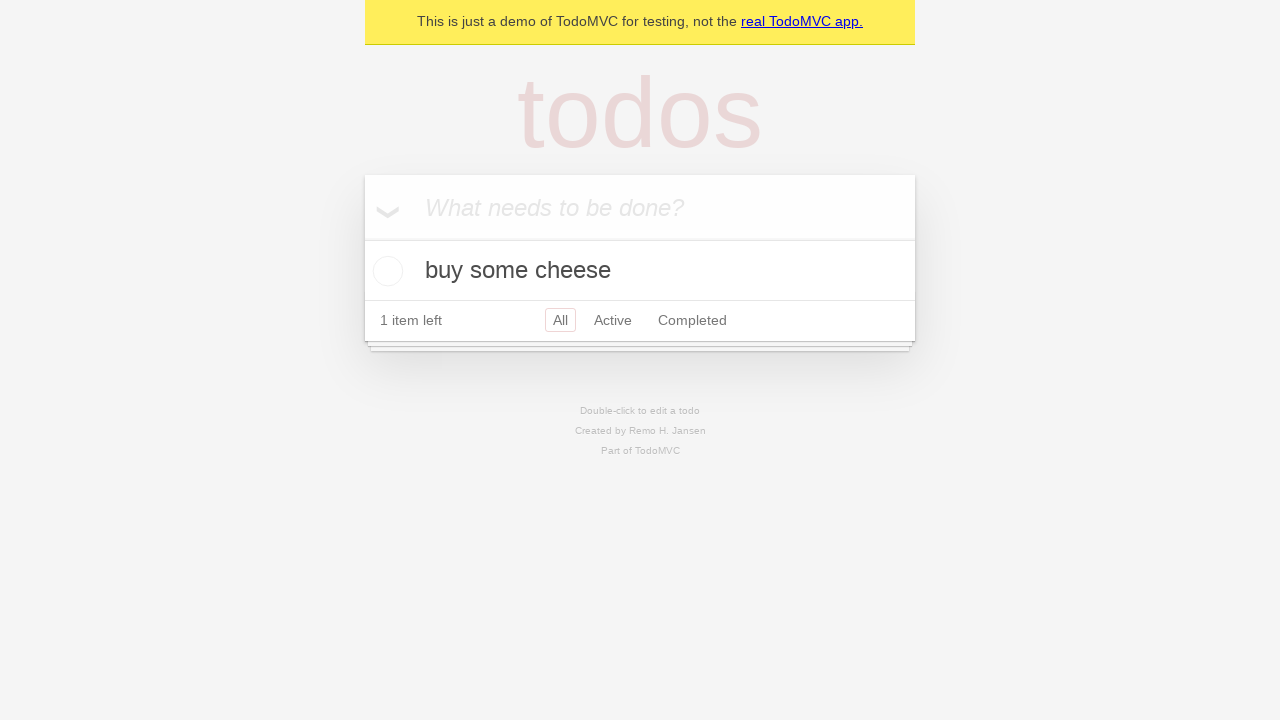

Filled second todo with 'feed the cat' on internal:attr=[placeholder="What needs to be done?"i]
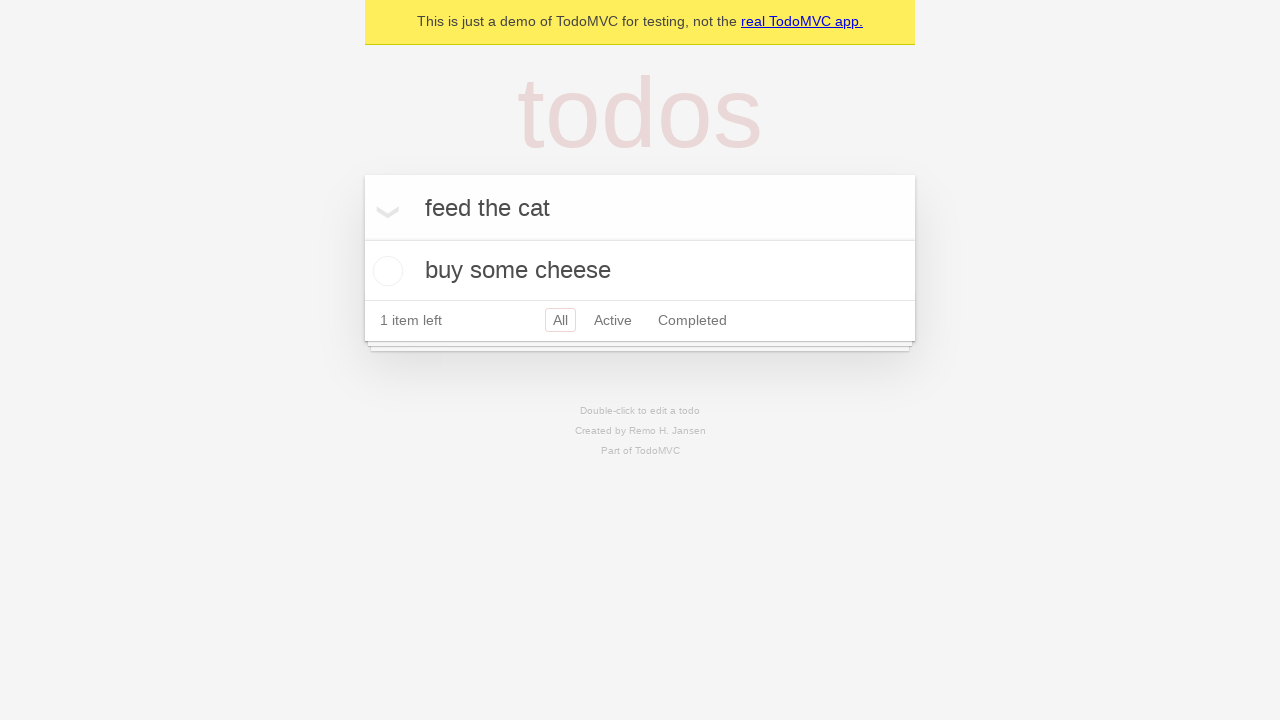

Pressed Enter to create second todo on internal:attr=[placeholder="What needs to be done?"i]
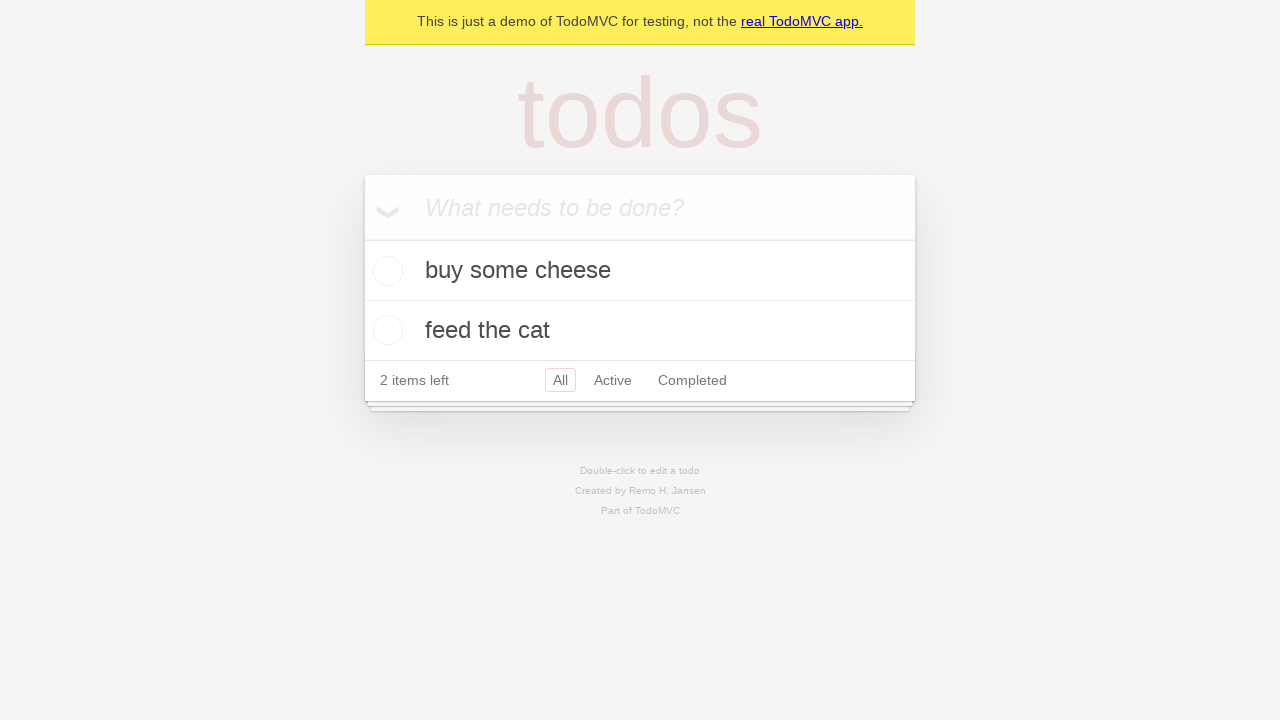

Filled third todo with 'book a doctors appointment' on internal:attr=[placeholder="What needs to be done?"i]
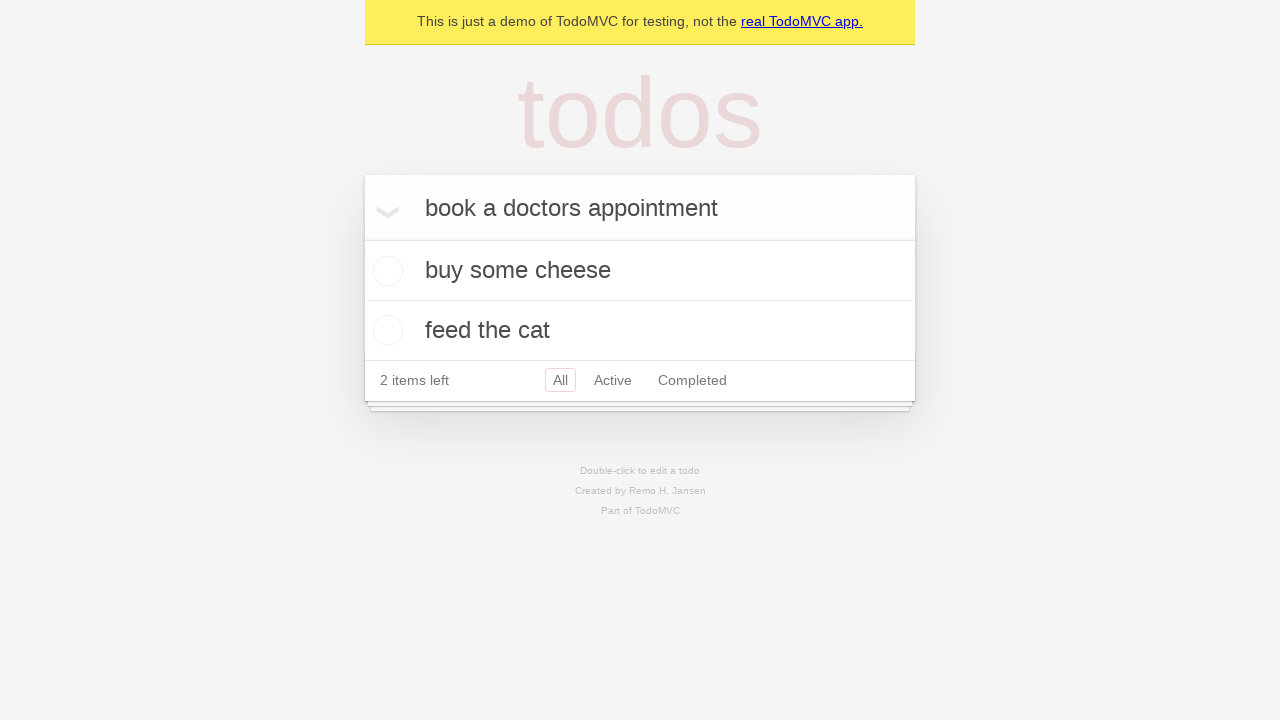

Pressed Enter to create third todo on internal:attr=[placeholder="What needs to be done?"i]
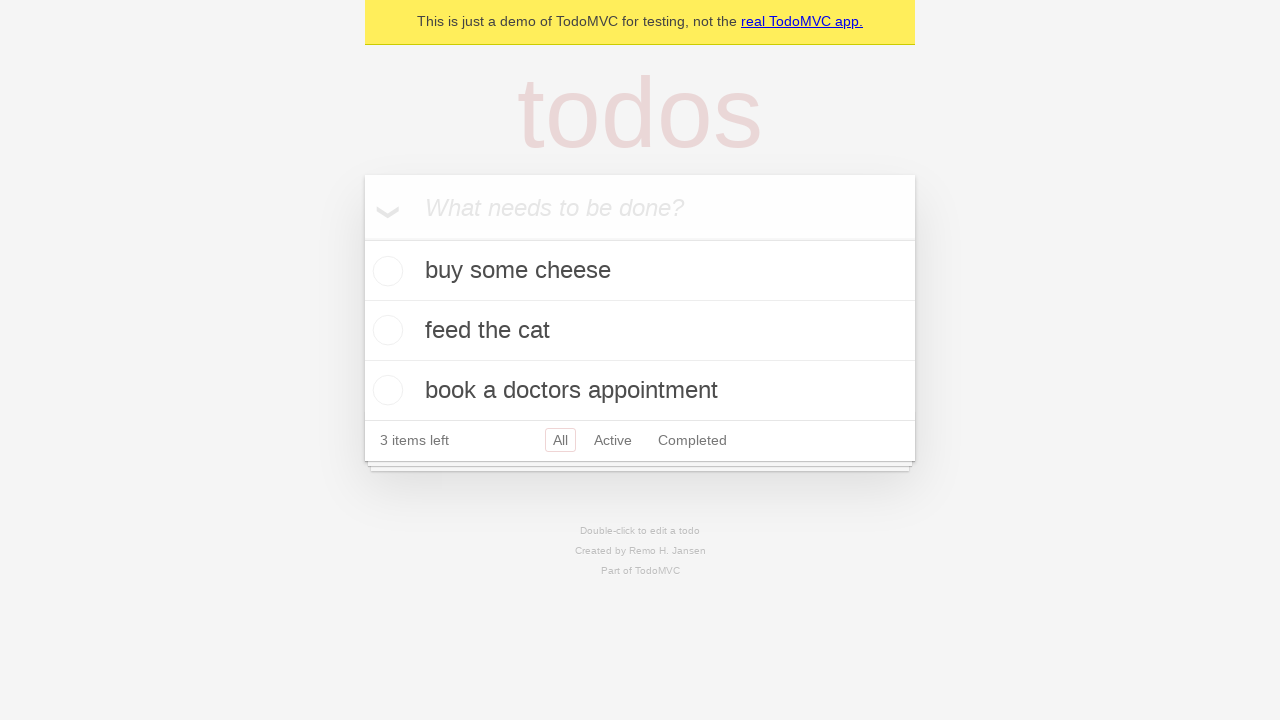

Double-clicked second todo item to enter edit mode at (640, 331) on internal:testid=[data-testid="todo-item"s] >> nth=1
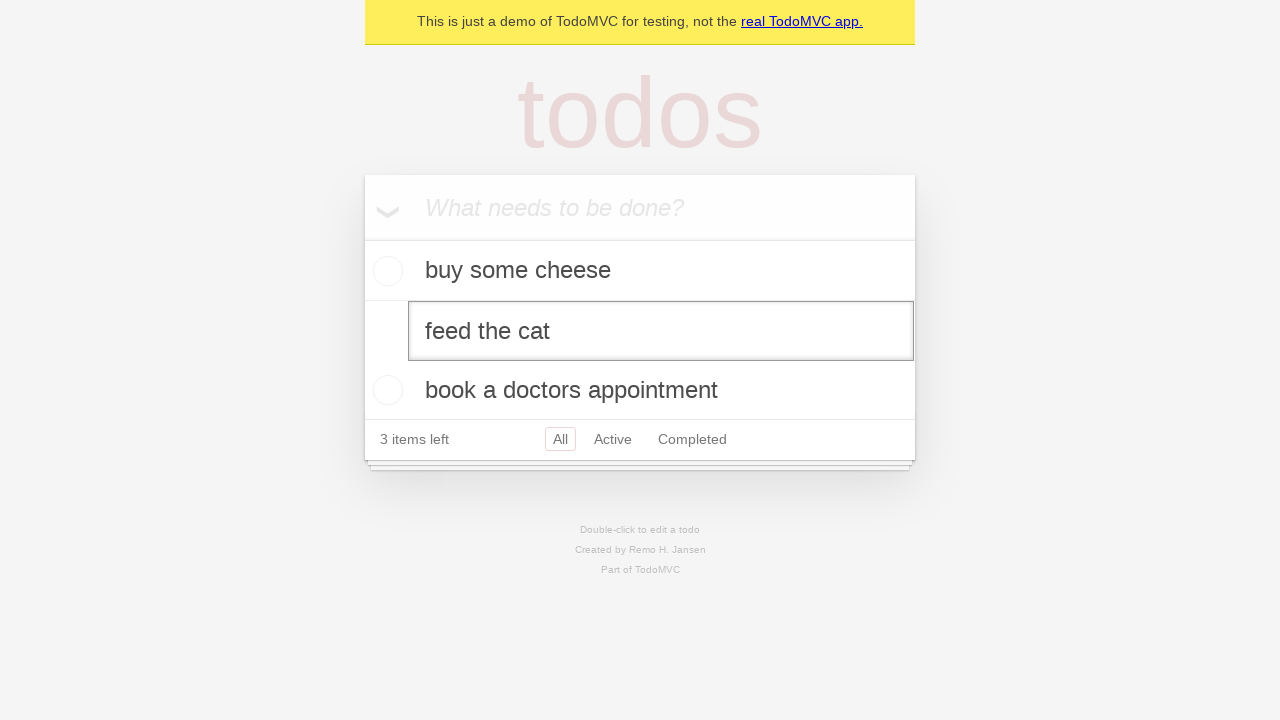

Filled edit field with whitespace-padded text '    buy some sausages    ' on internal:testid=[data-testid="todo-item"s] >> nth=1 >> internal:role=textbox[nam
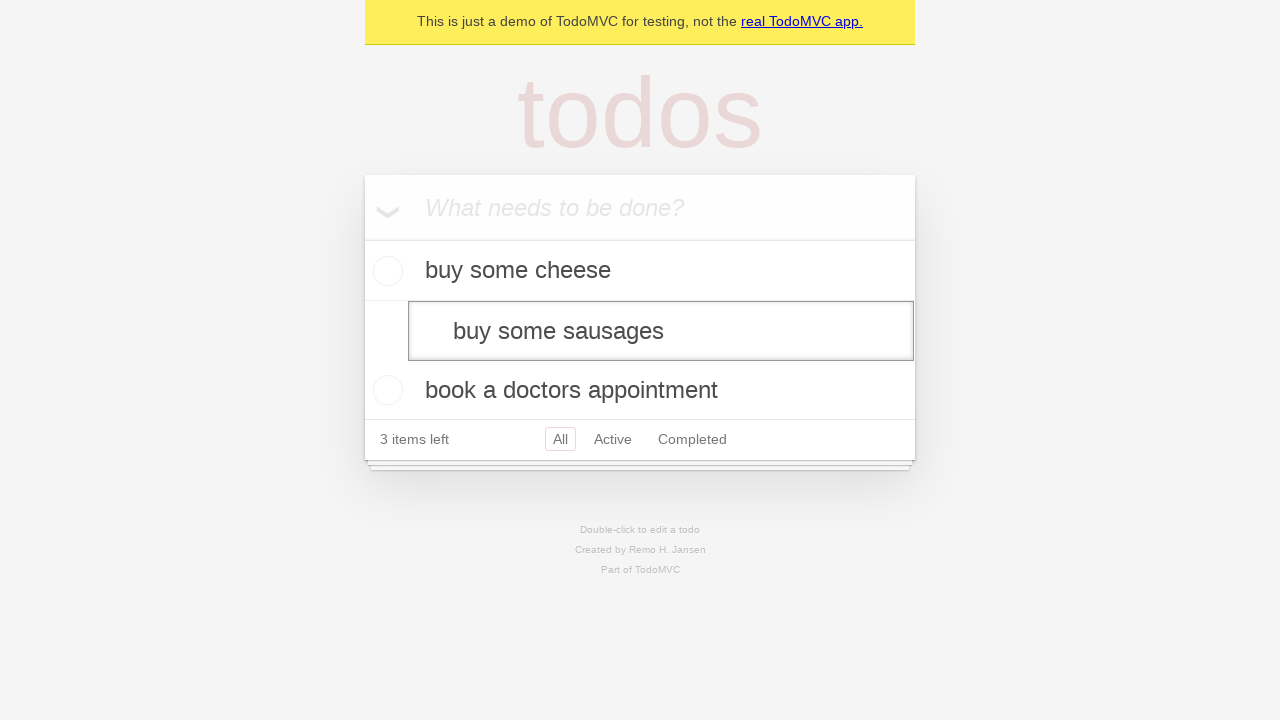

Pressed Enter to save edited todo, verifying text trim functionality on internal:testid=[data-testid="todo-item"s] >> nth=1 >> internal:role=textbox[nam
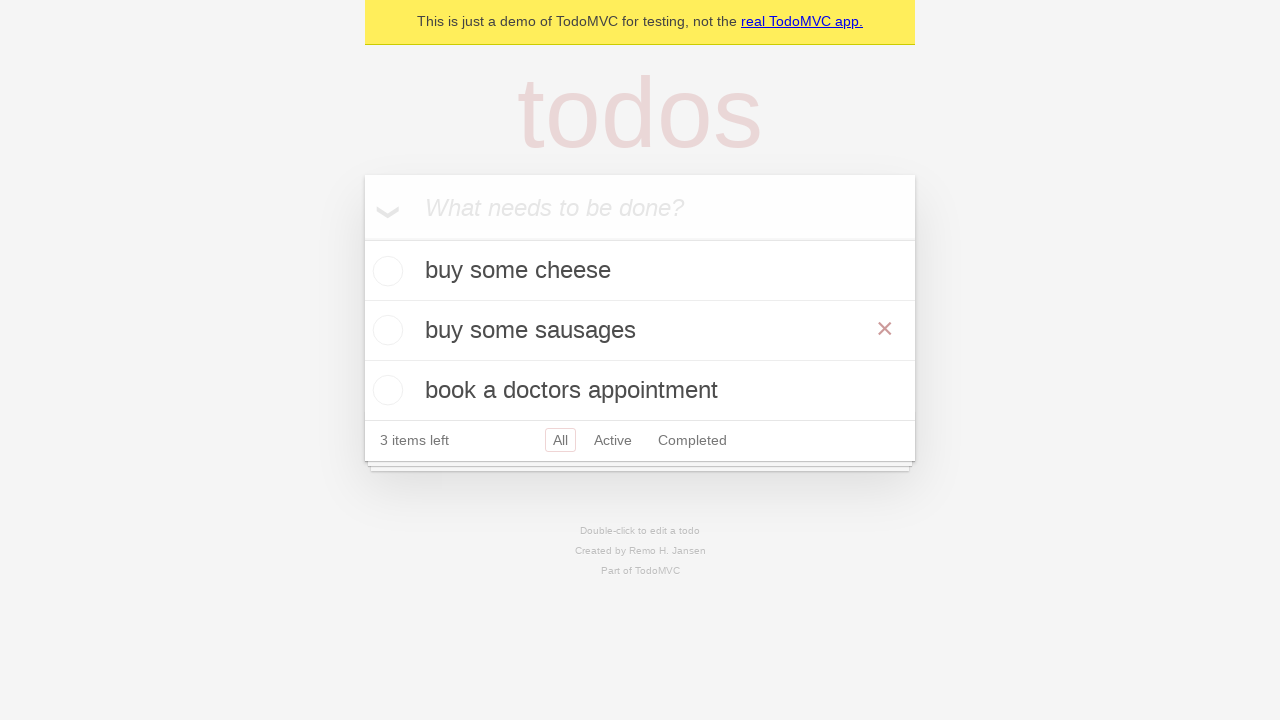

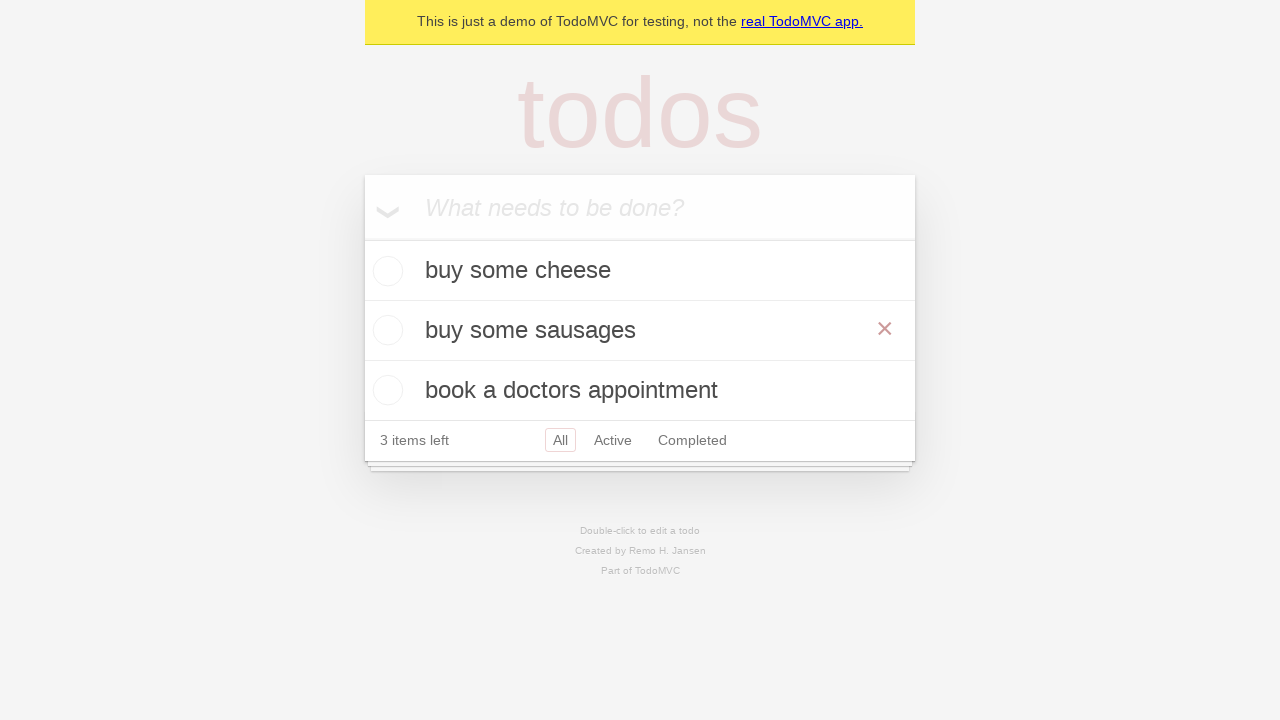